Tests advanced element interactions including getting element attributes, checking element visibility after hide/show button clicks, and verifying checkbox selection state on two different practice websites.

Starting URL: https://trytestingthis.netlify.app/

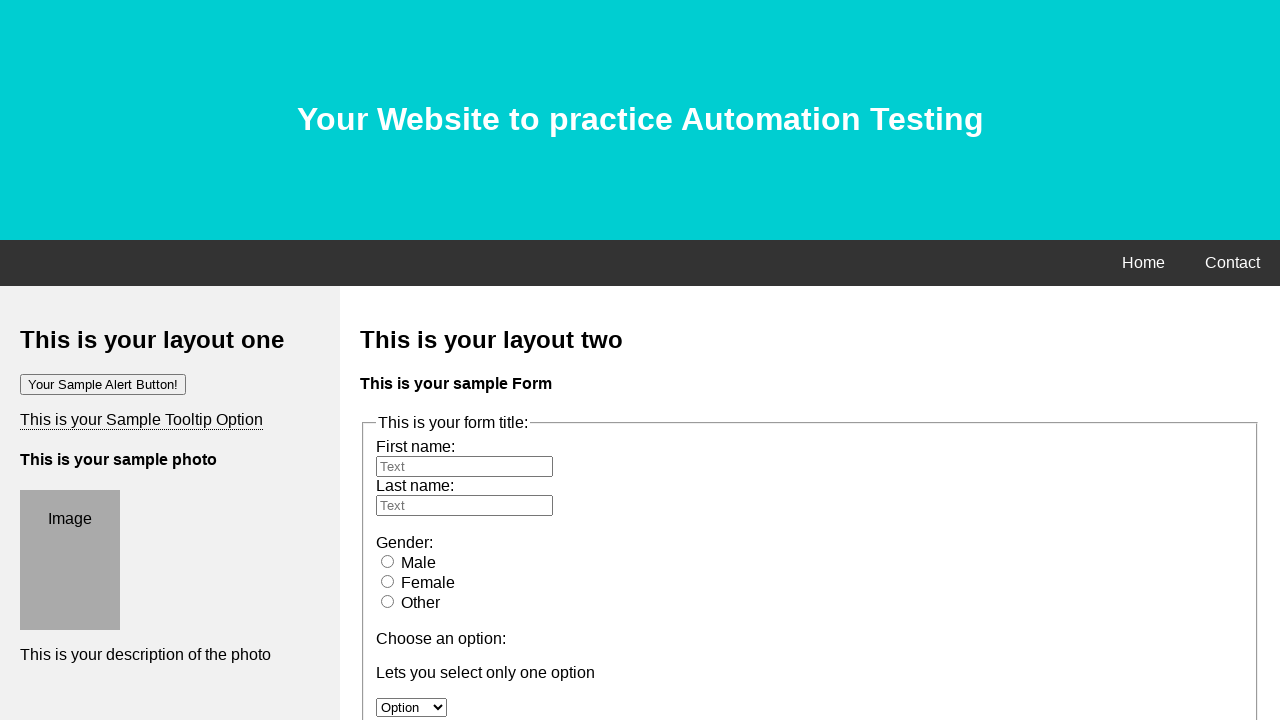

Waited for male radio button to be visible
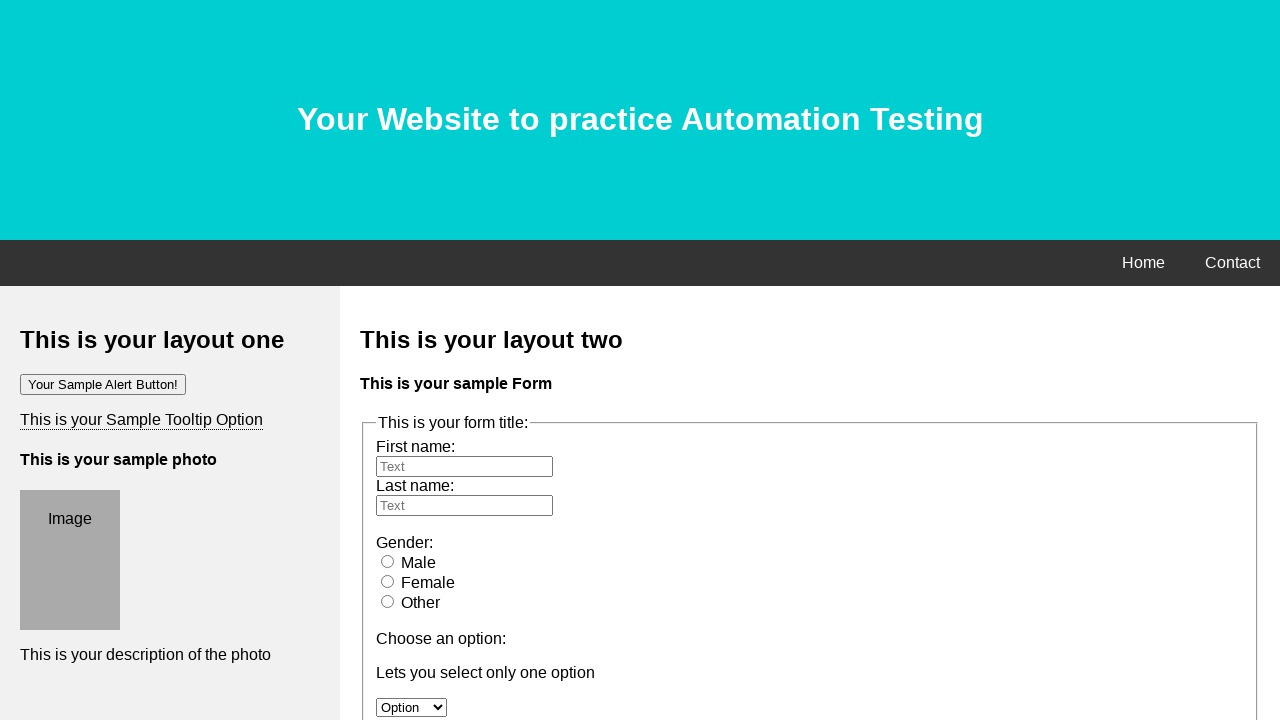

Navigated to Rahul Shetty Academy automation practice site
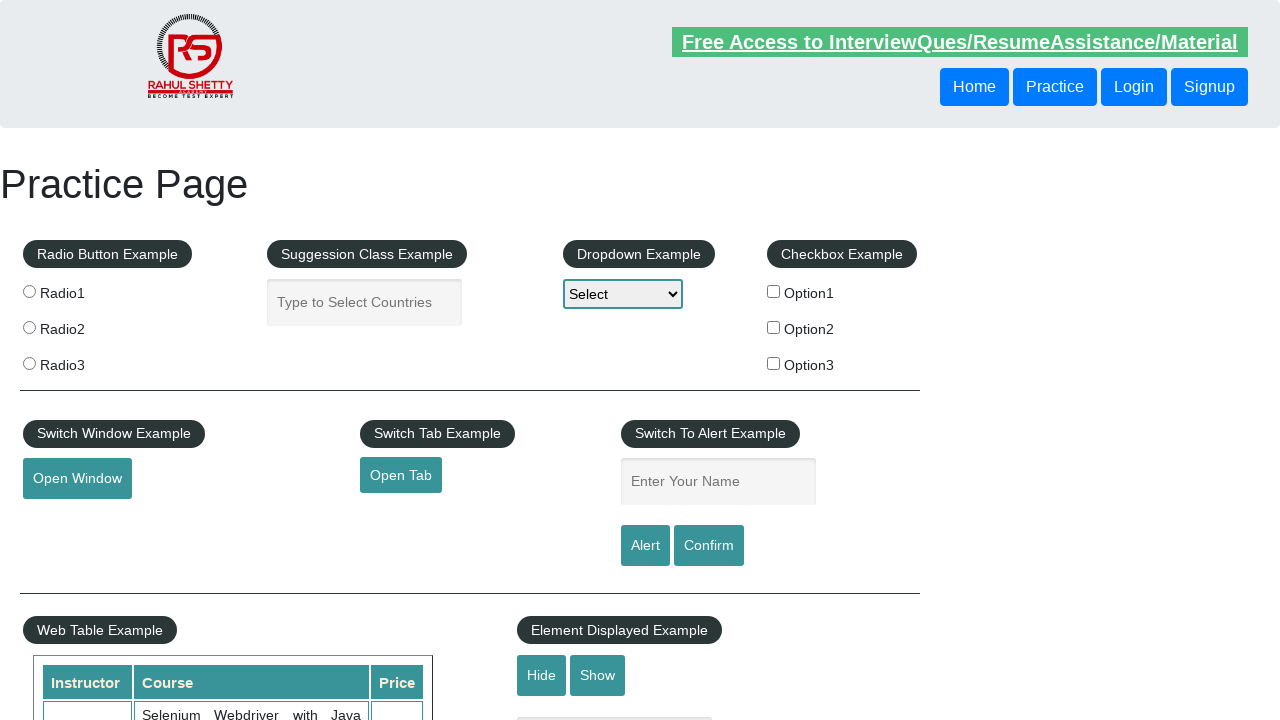

Waited for displayed-text input field to be visible
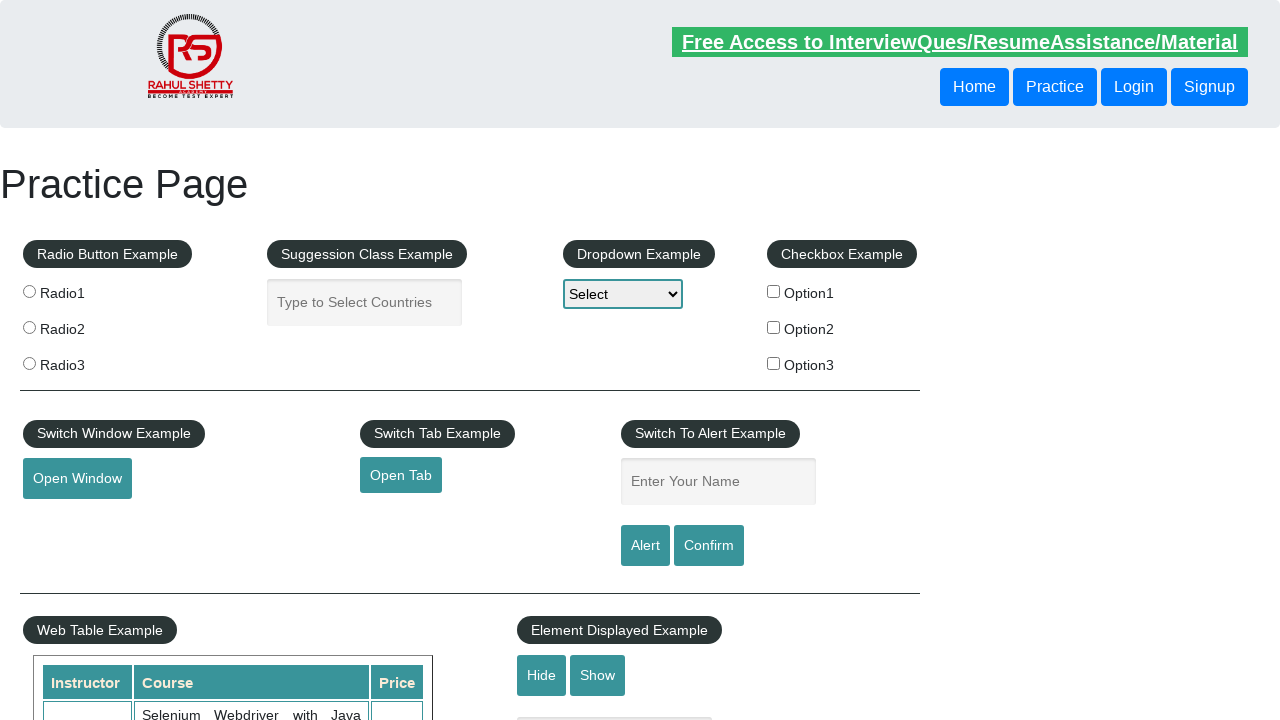

Clicked hide button to hide the text box at (542, 675) on input#hide-textbox
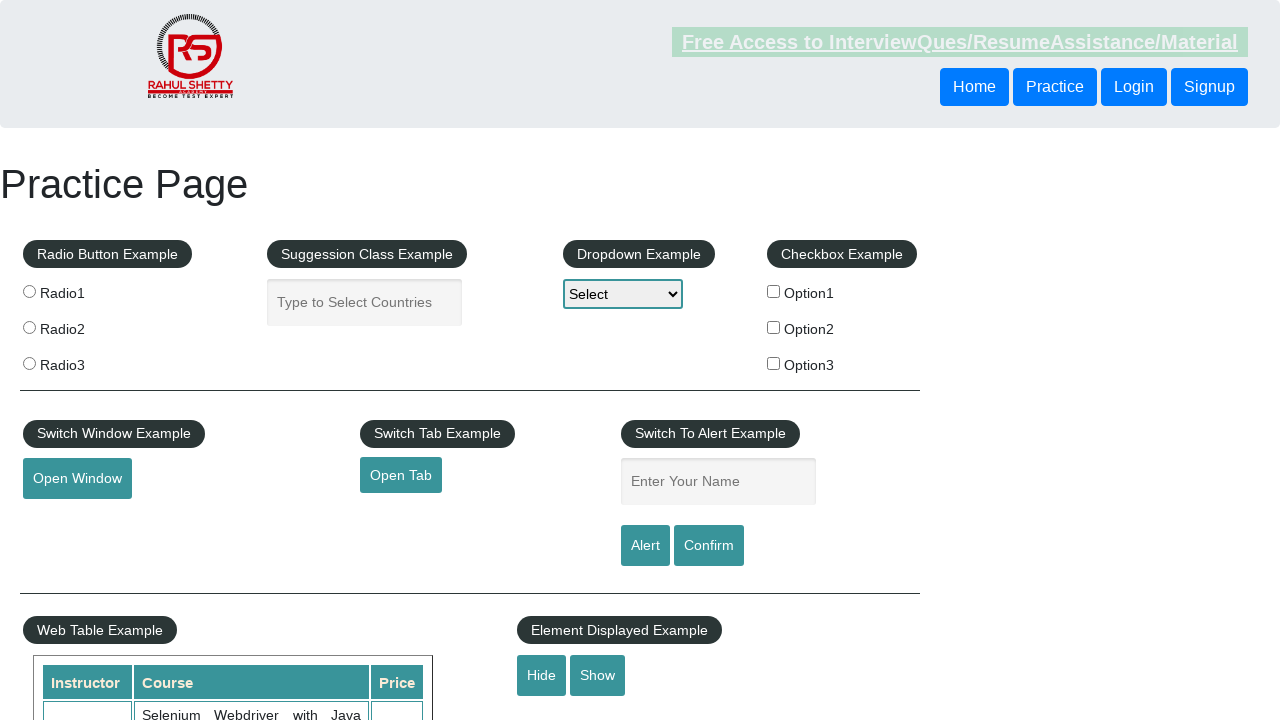

Verified text box is now hidden
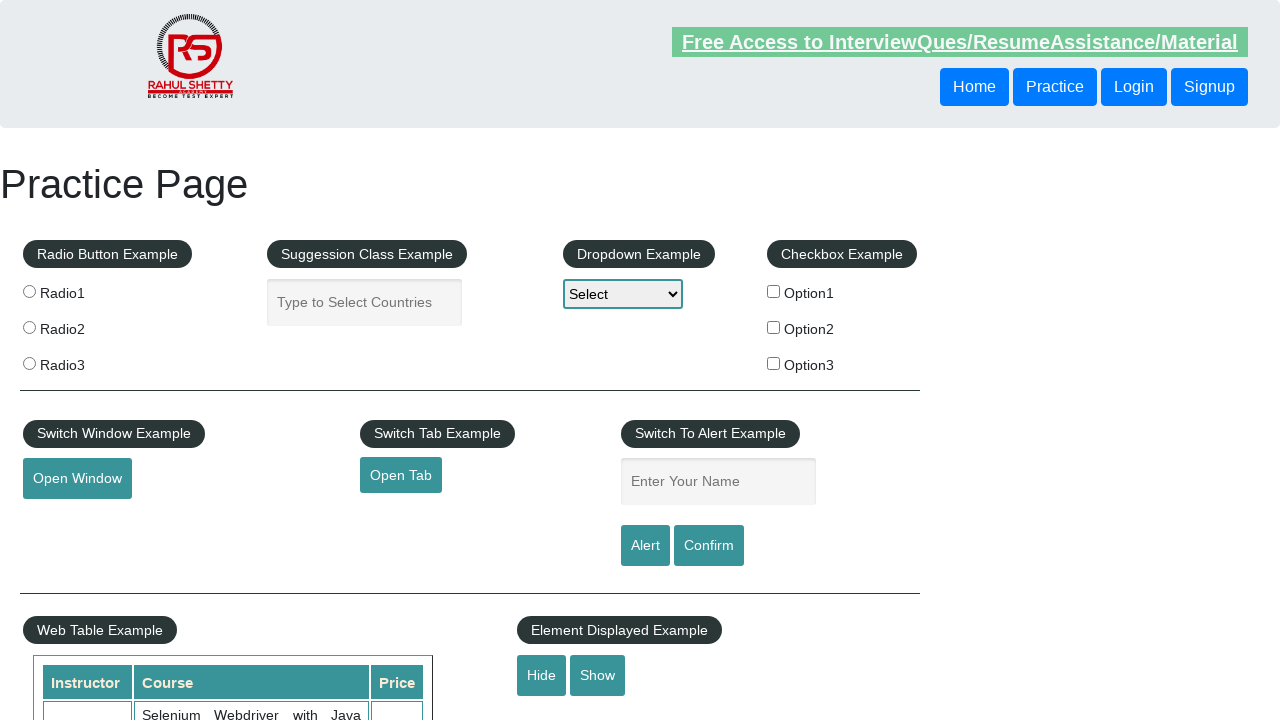

Clicked show button to reveal the text box at (598, 675) on input#show-textbox
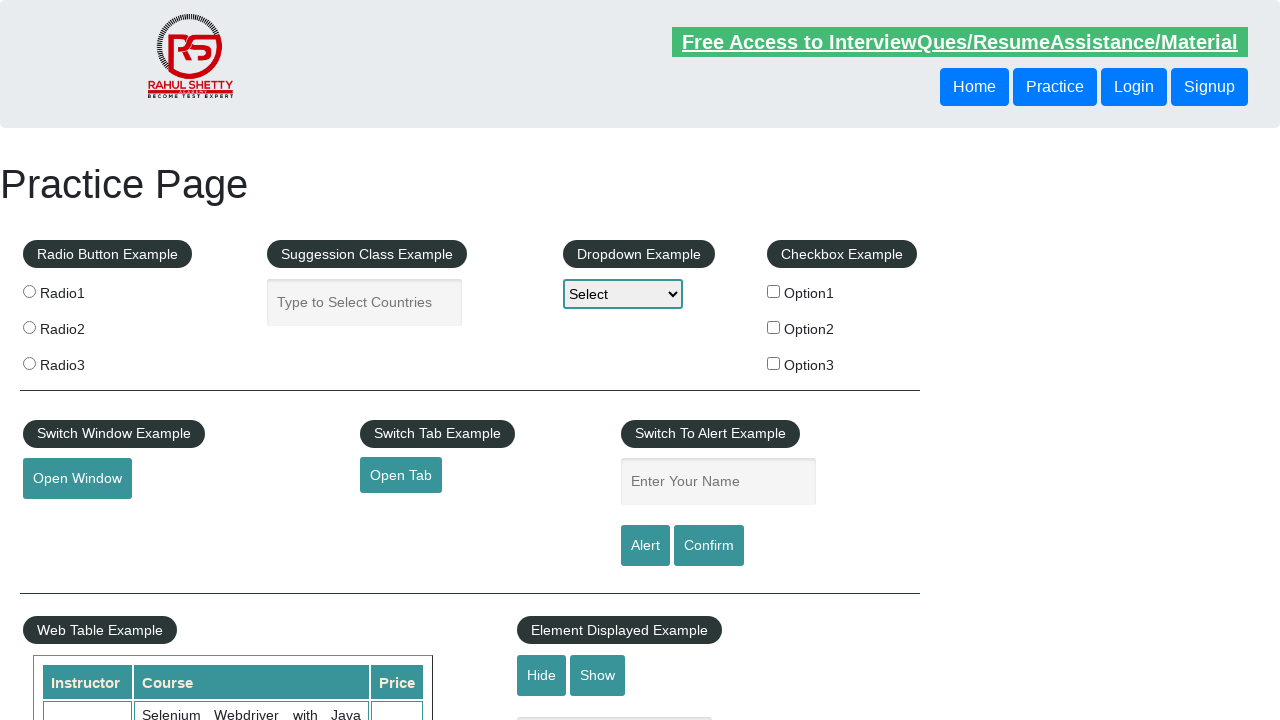

Verified text box is now visible again
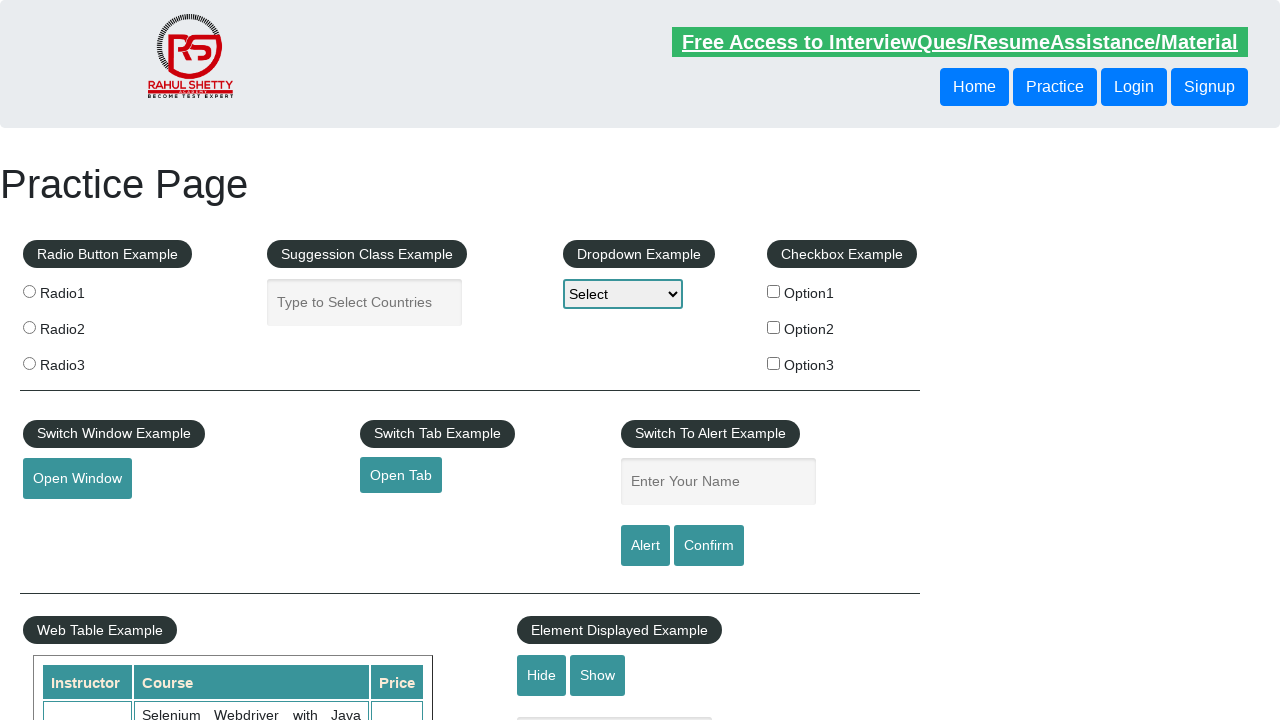

Waited for checkbox option 1 to be visible
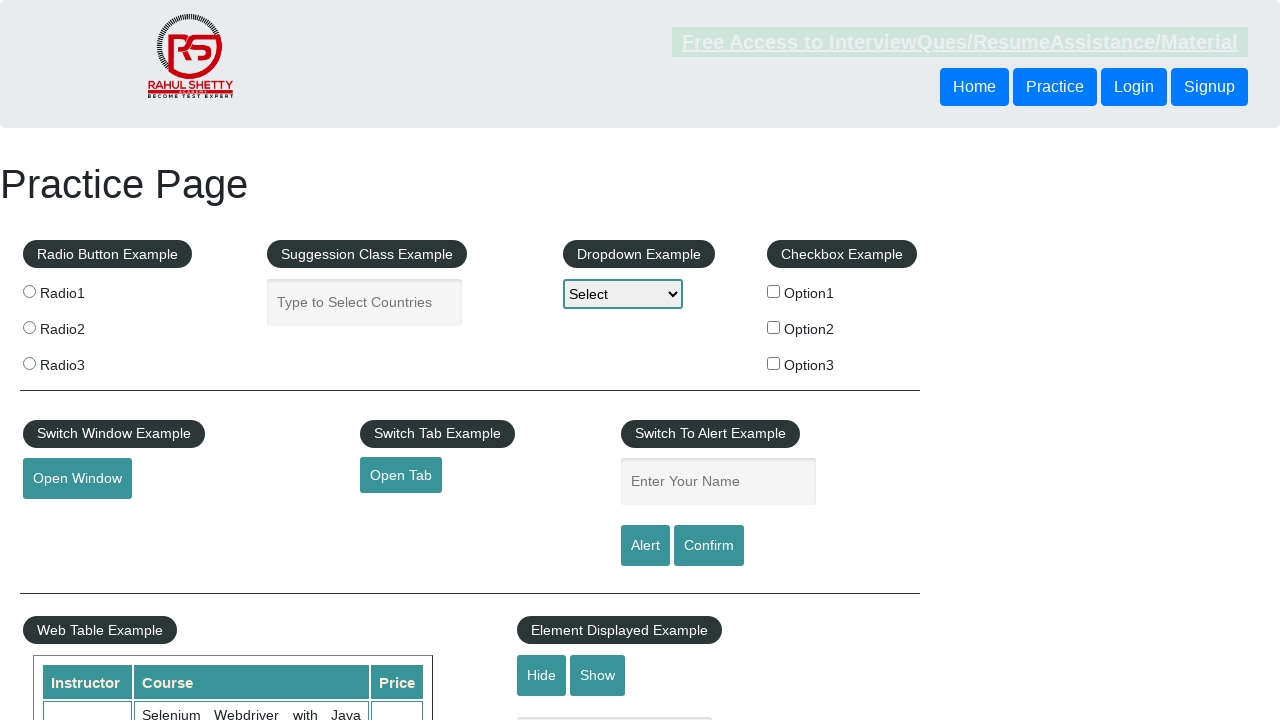

Clicked checkbox option 1 to select it at (774, 291) on input#checkBoxOption1
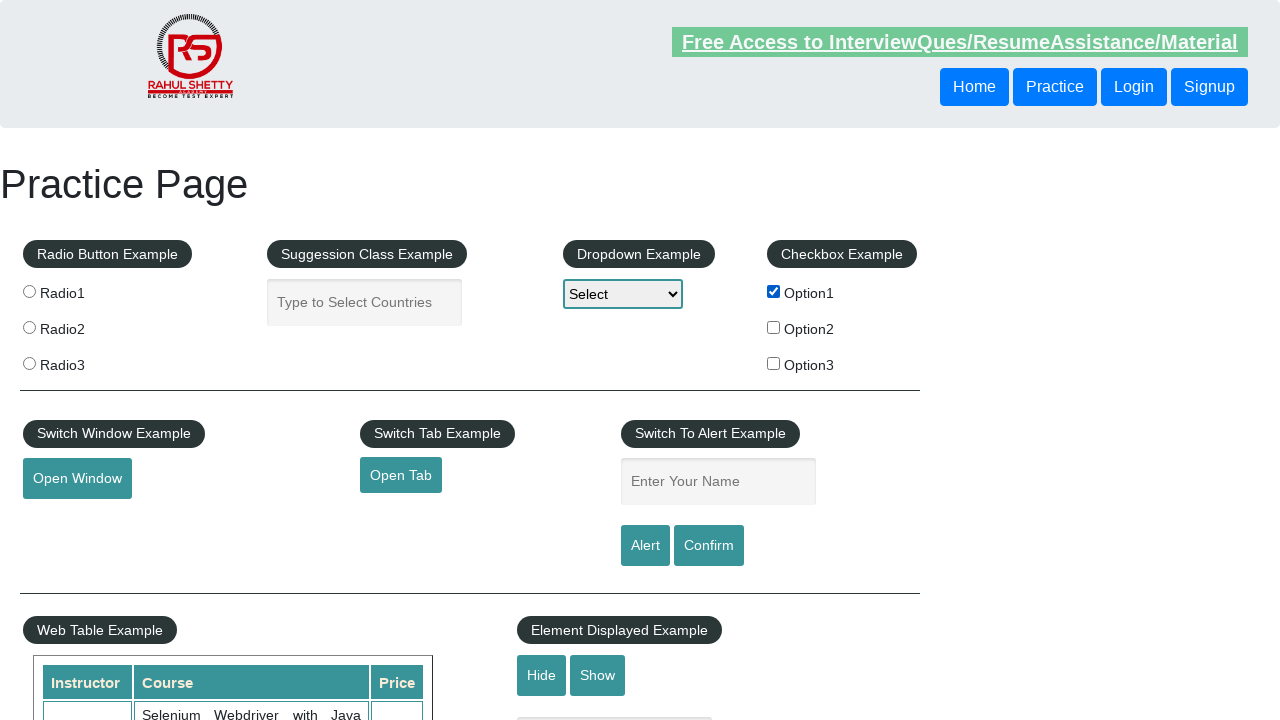

Verified checkbox is attached and selected
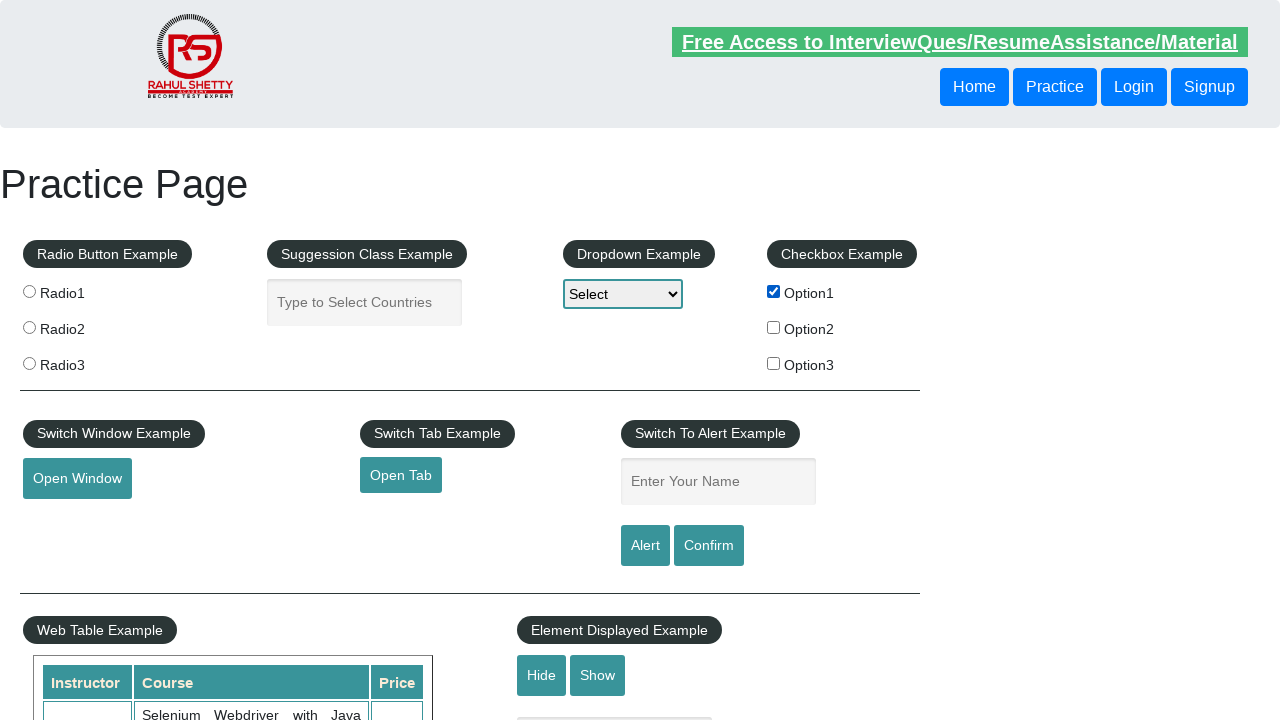

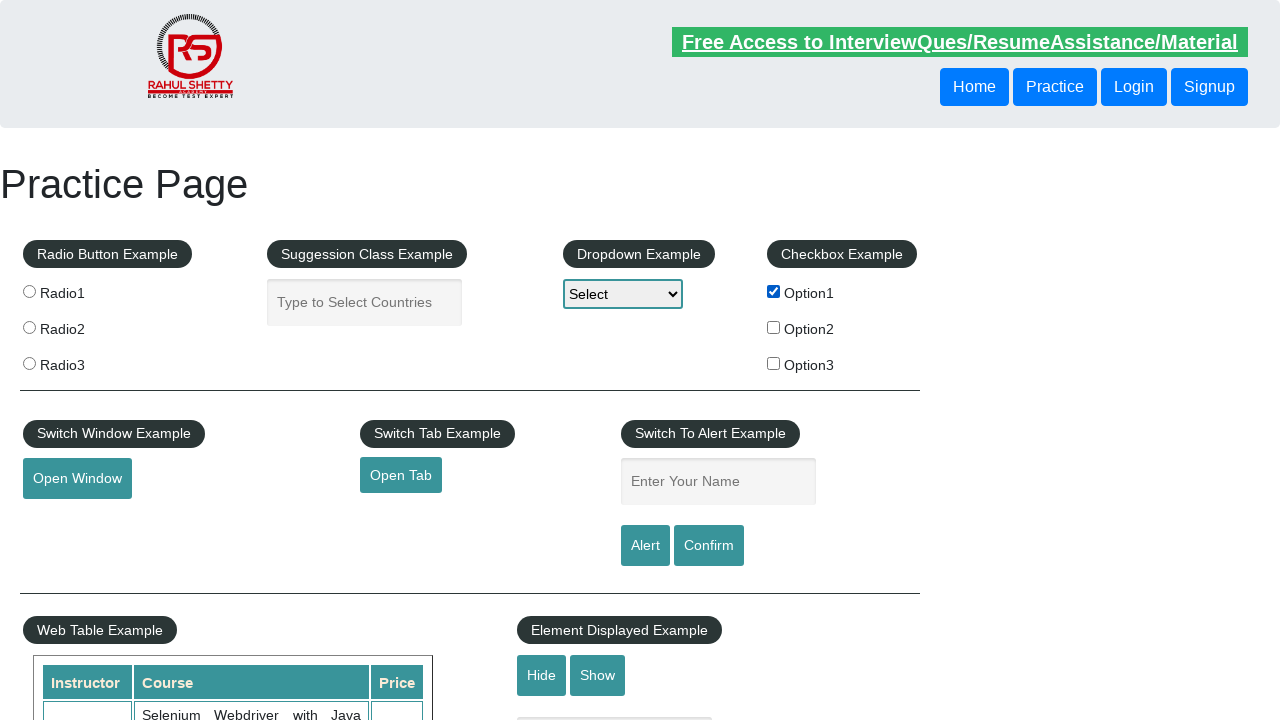